Tests drag and drop functionality by dragging elements to drop zones and moving draggable panels

Starting URL: https://leafground.com/drag.xhtml

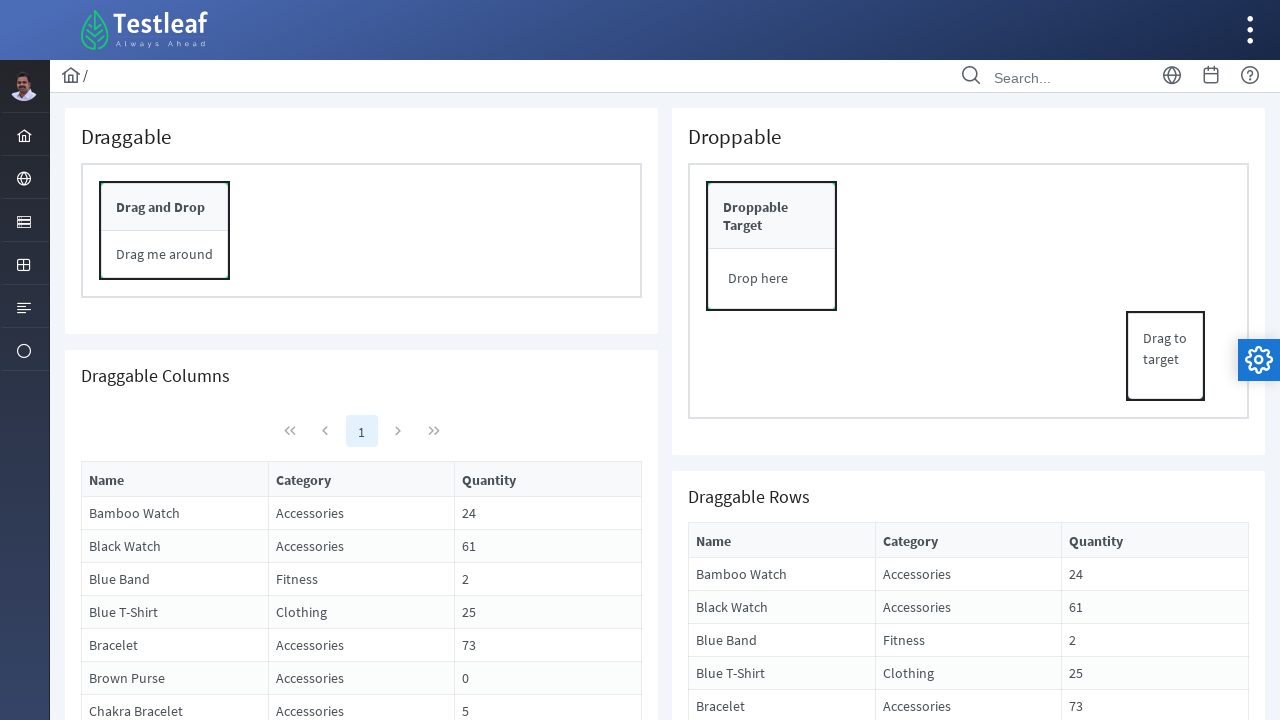

Dragged element to drop zone at (772, 279)
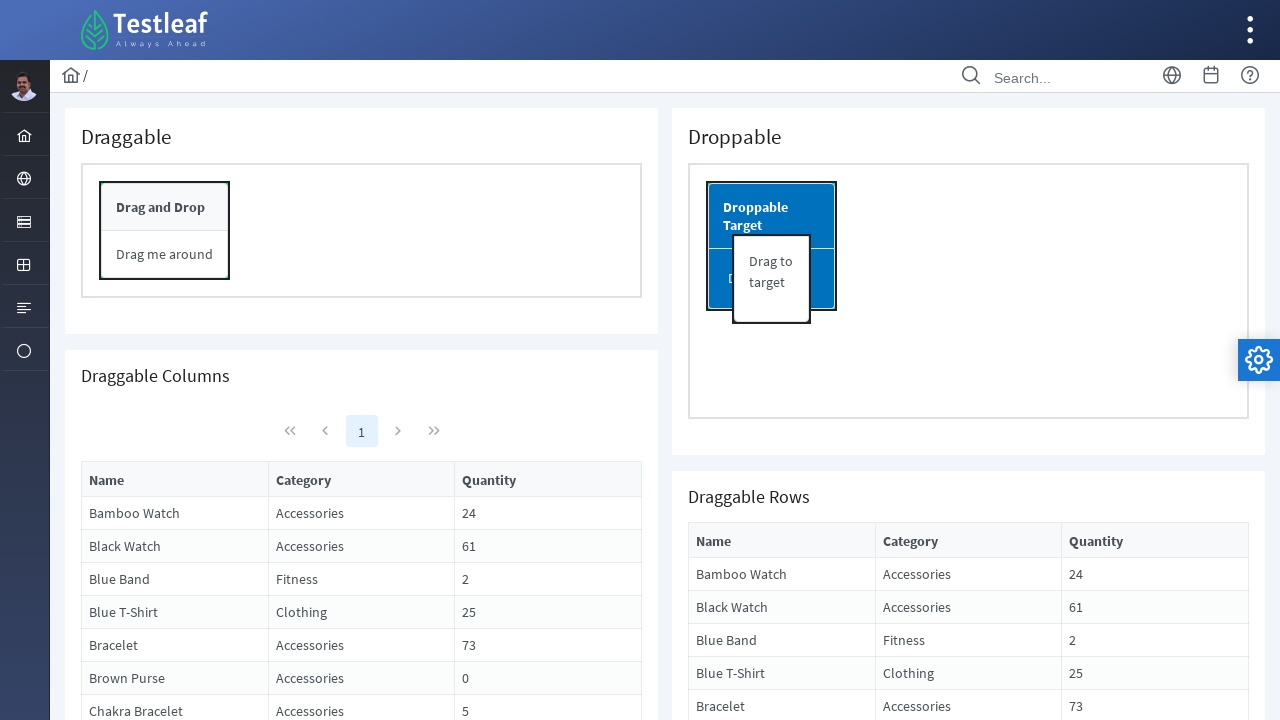

Moved mouse to center of draggable panel at (165, 231)
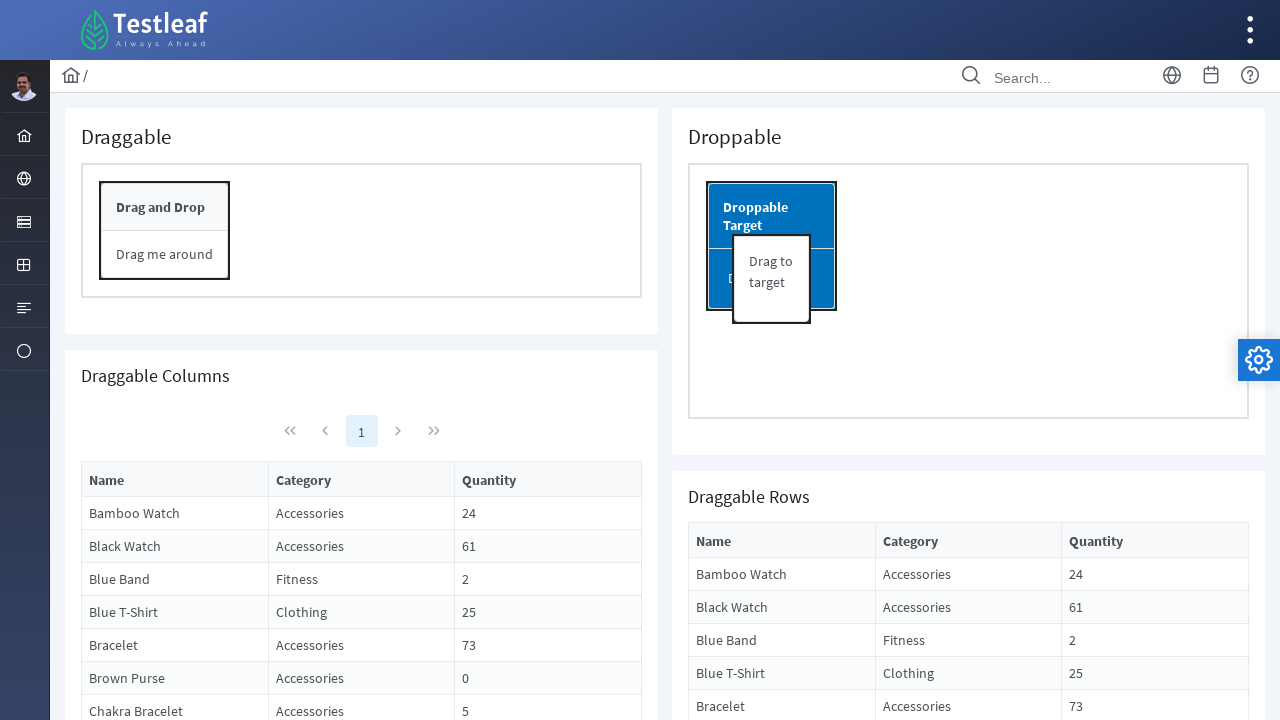

Pressed mouse button down on panel at (165, 231)
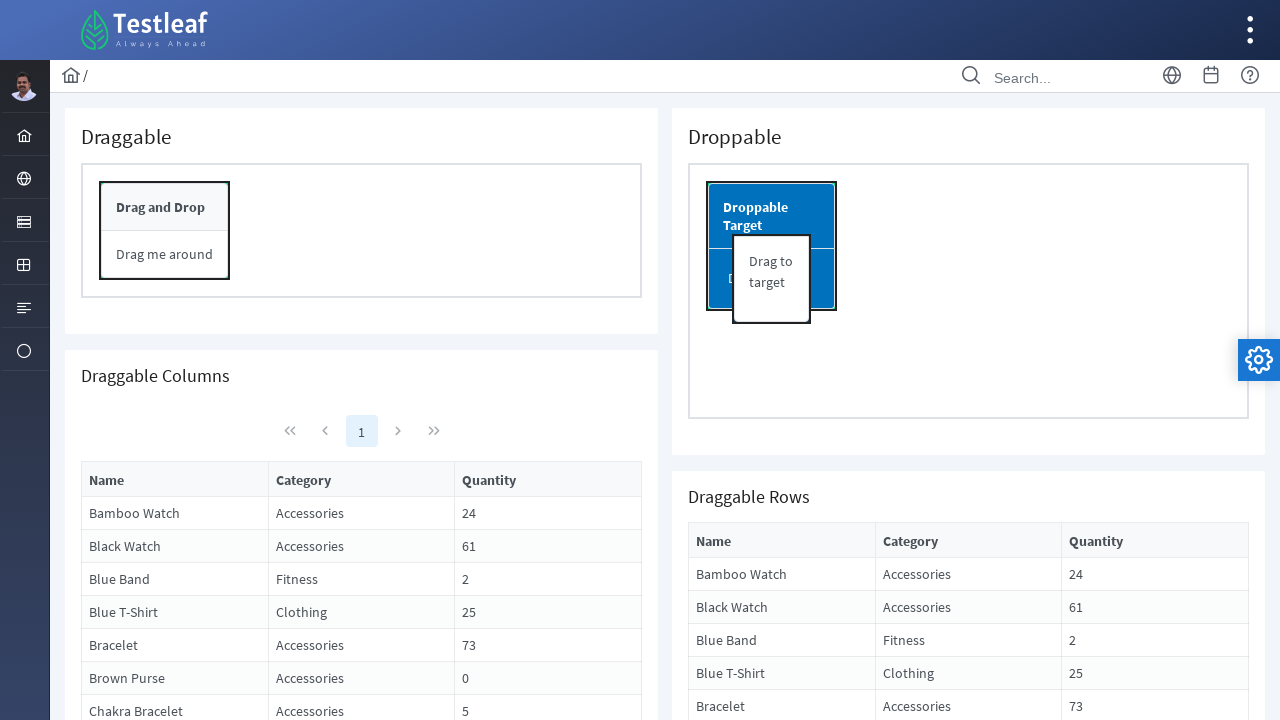

Dragged panel 250 pixels to the right at (415, 231)
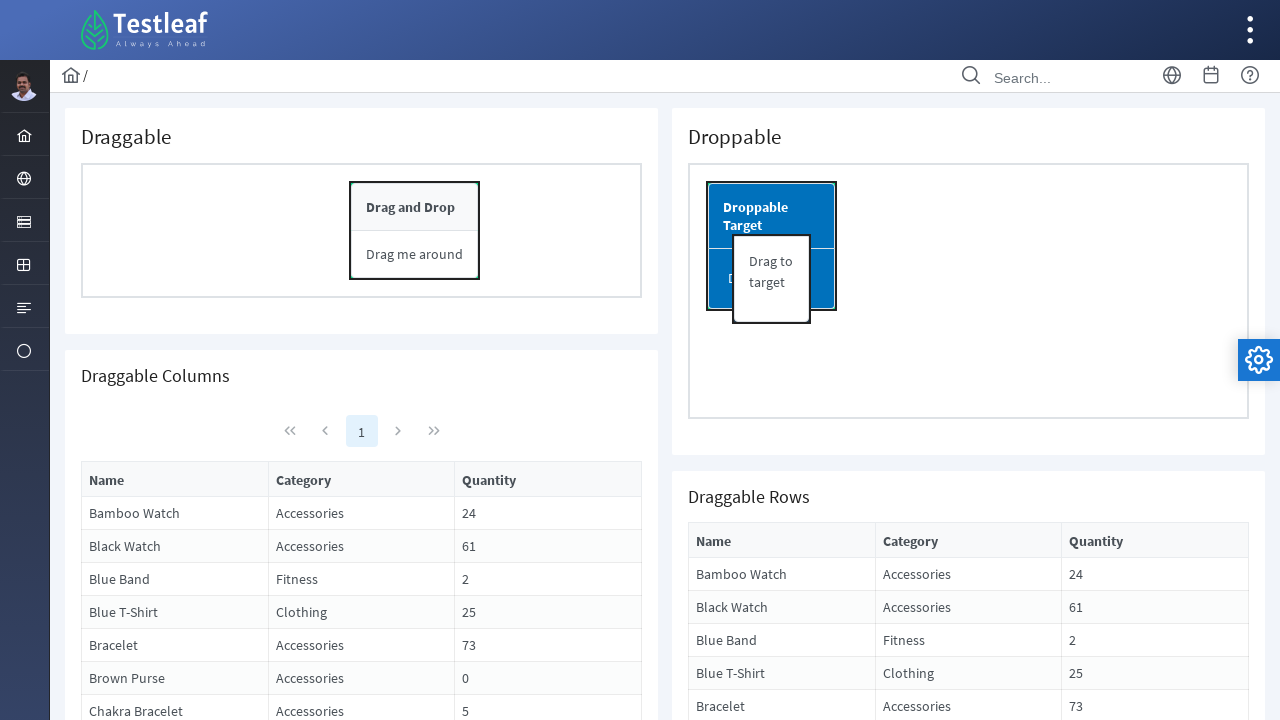

Released mouse button after dragging panel right at (415, 231)
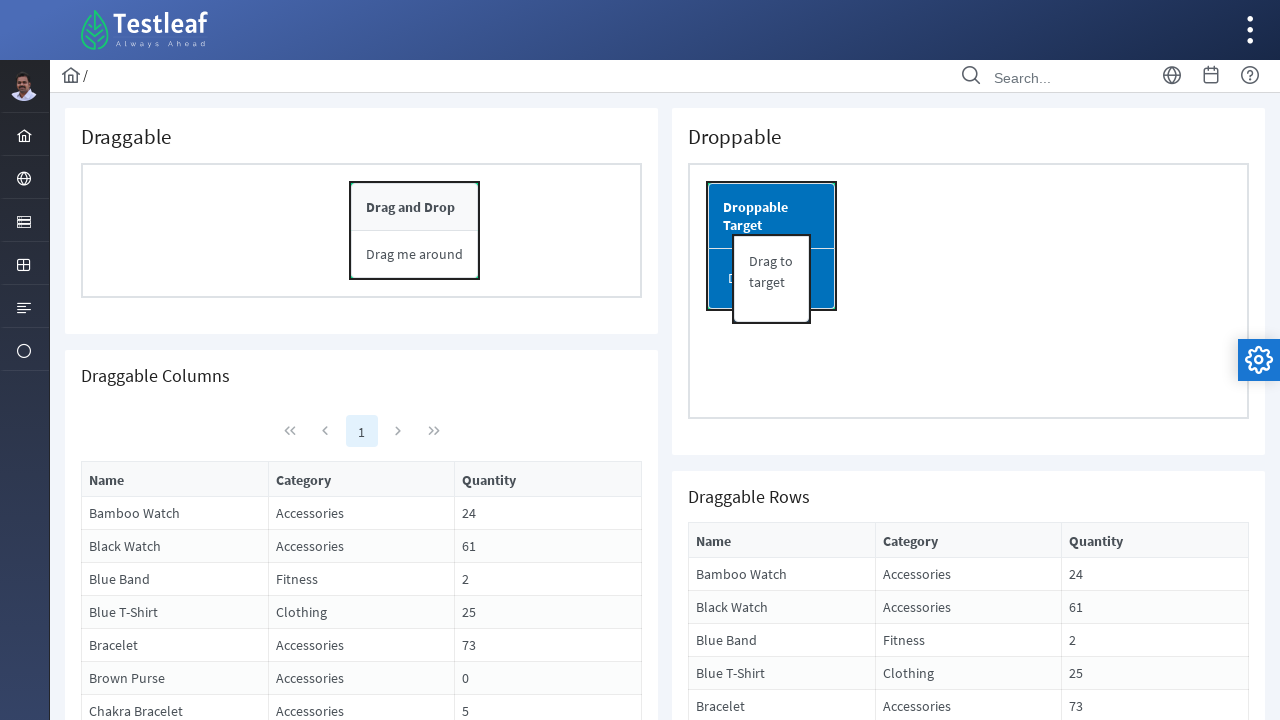

Moved mouse to center of draggable panel at (415, 231)
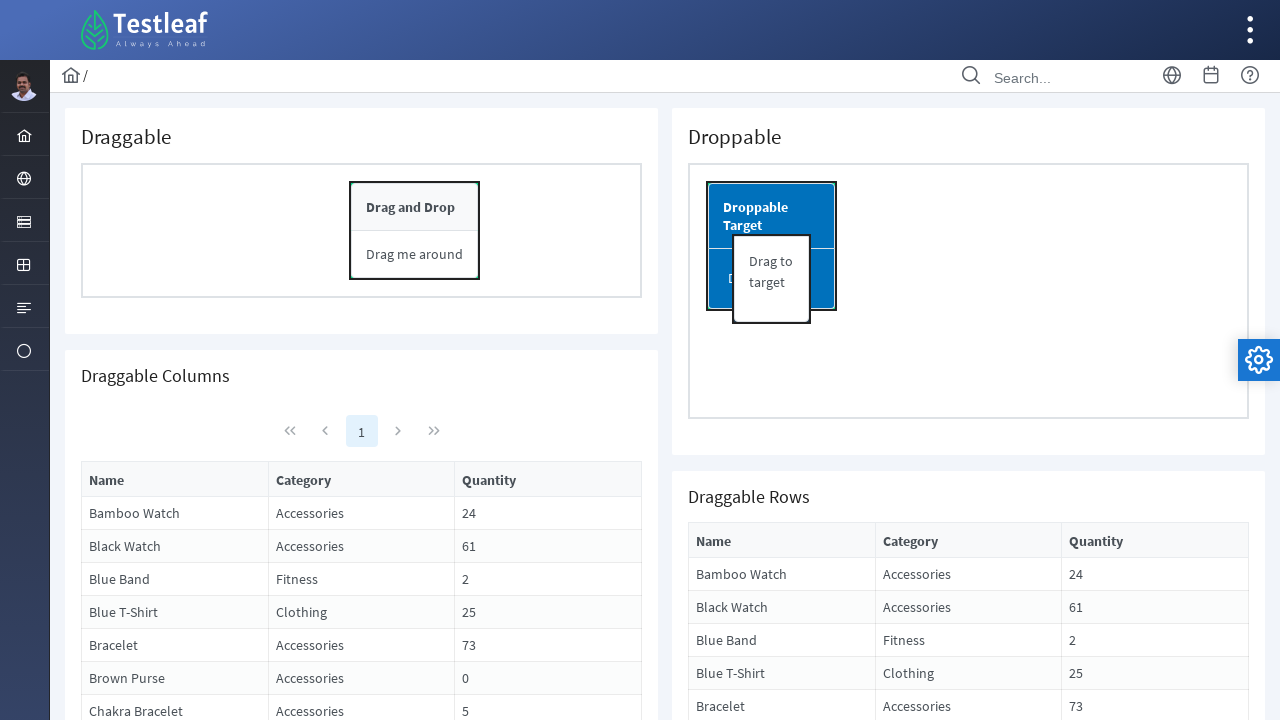

Pressed mouse button down on panel at (415, 231)
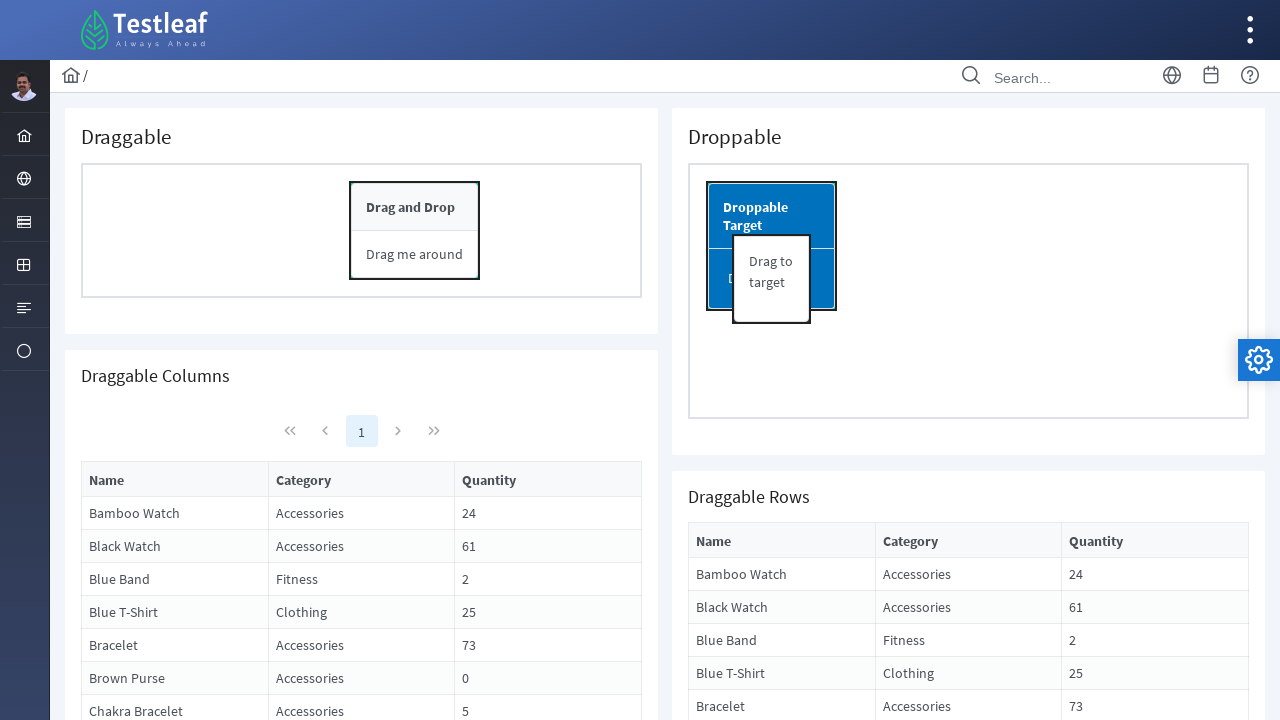

Dragged panel 50 pixels to the left at (365, 231)
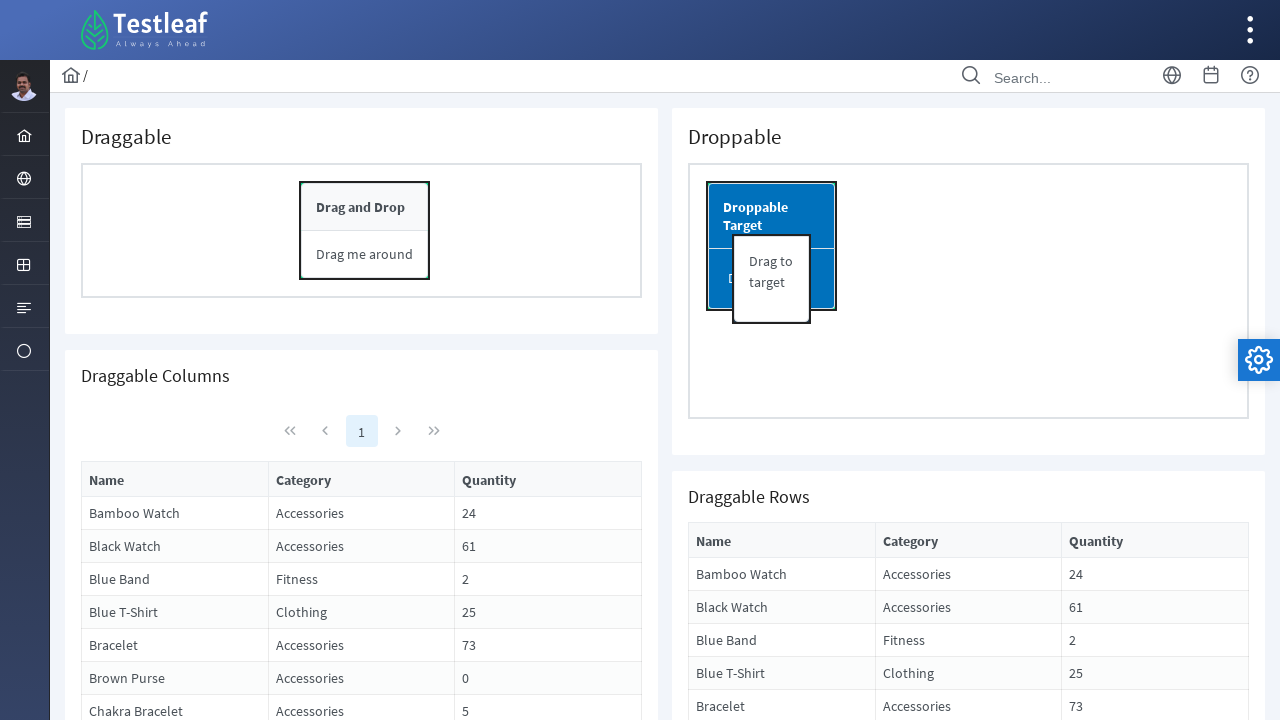

Released mouse button after dragging panel left at (365, 231)
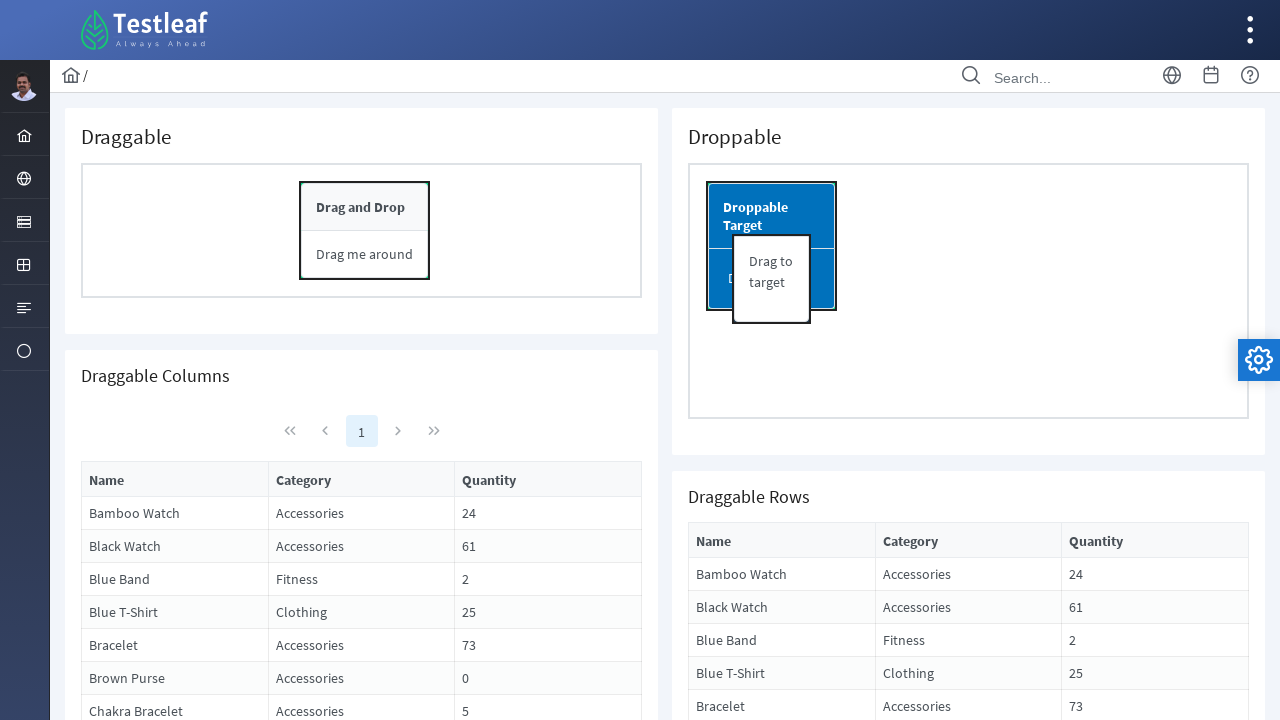

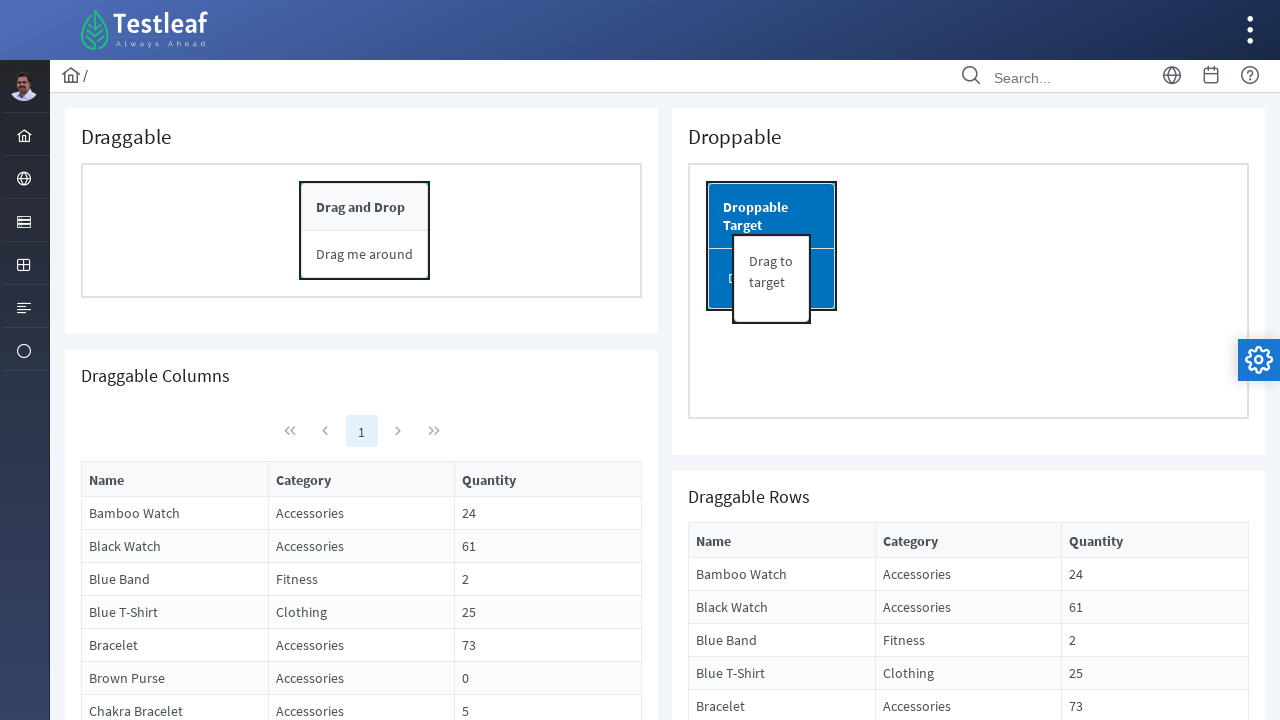